Tests navigation to the Forum section by clicking the "Форум" link and verifying the page header

Starting URL: https://www.linux.org.ru

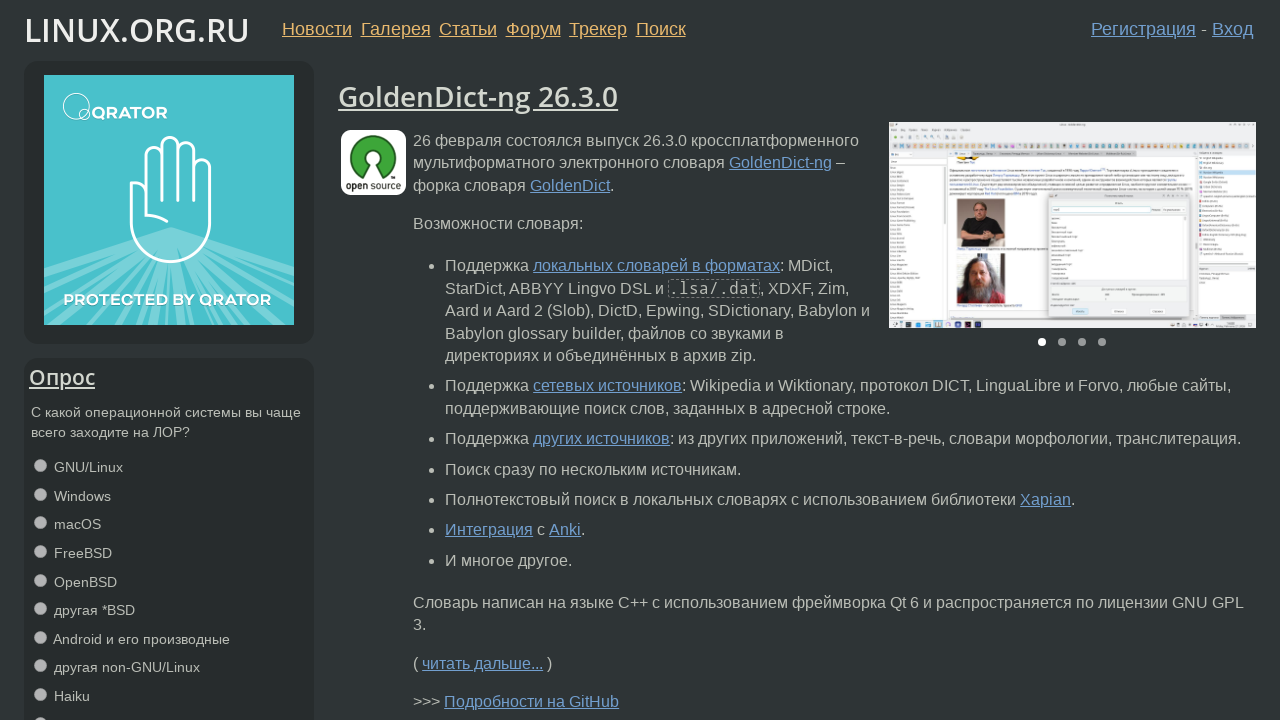

Clicked on the 'Форум' (Forum) link at (533, 29) on xpath=//a[contains(text(), 'Форум')]
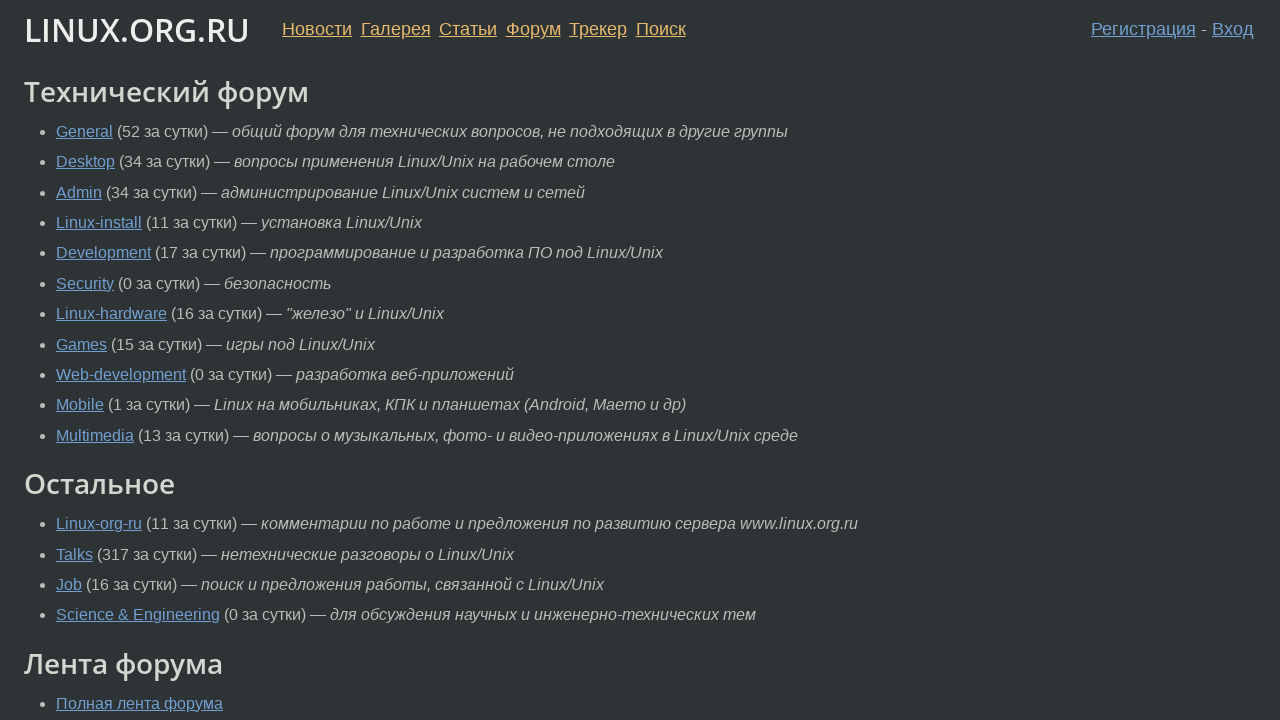

Forum page loaded and verified 'Технический форум' header is displayed
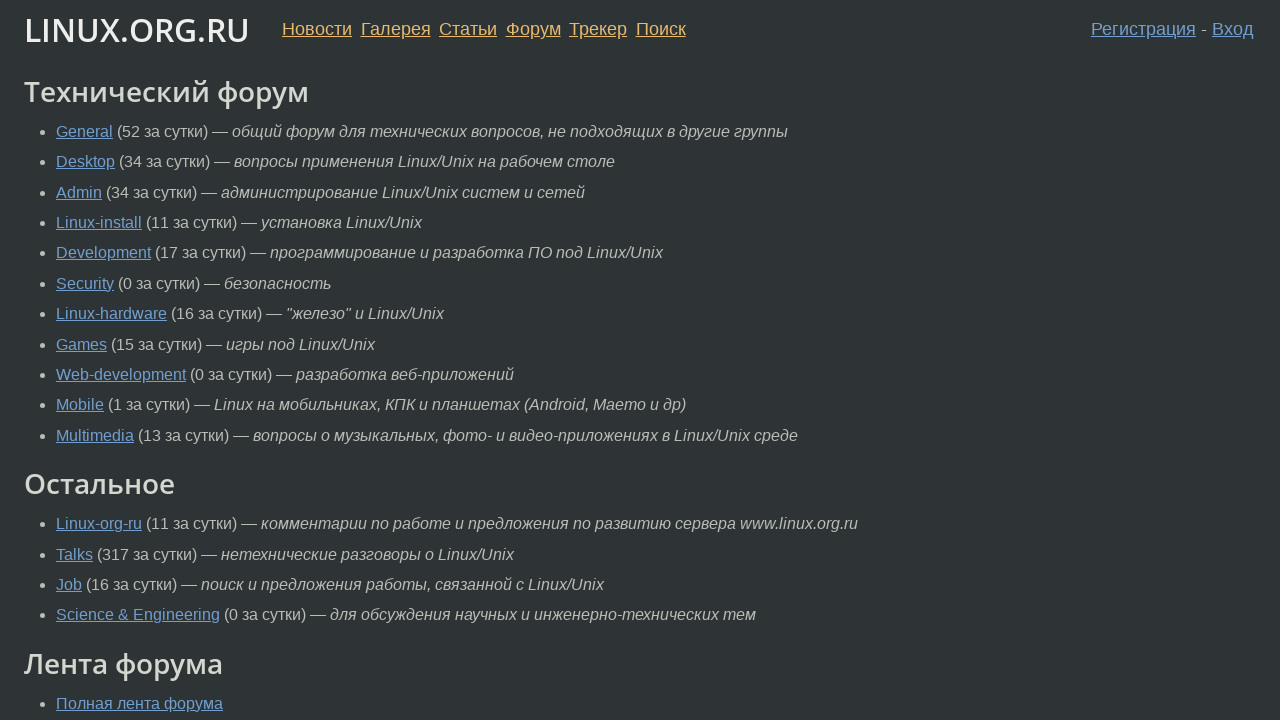

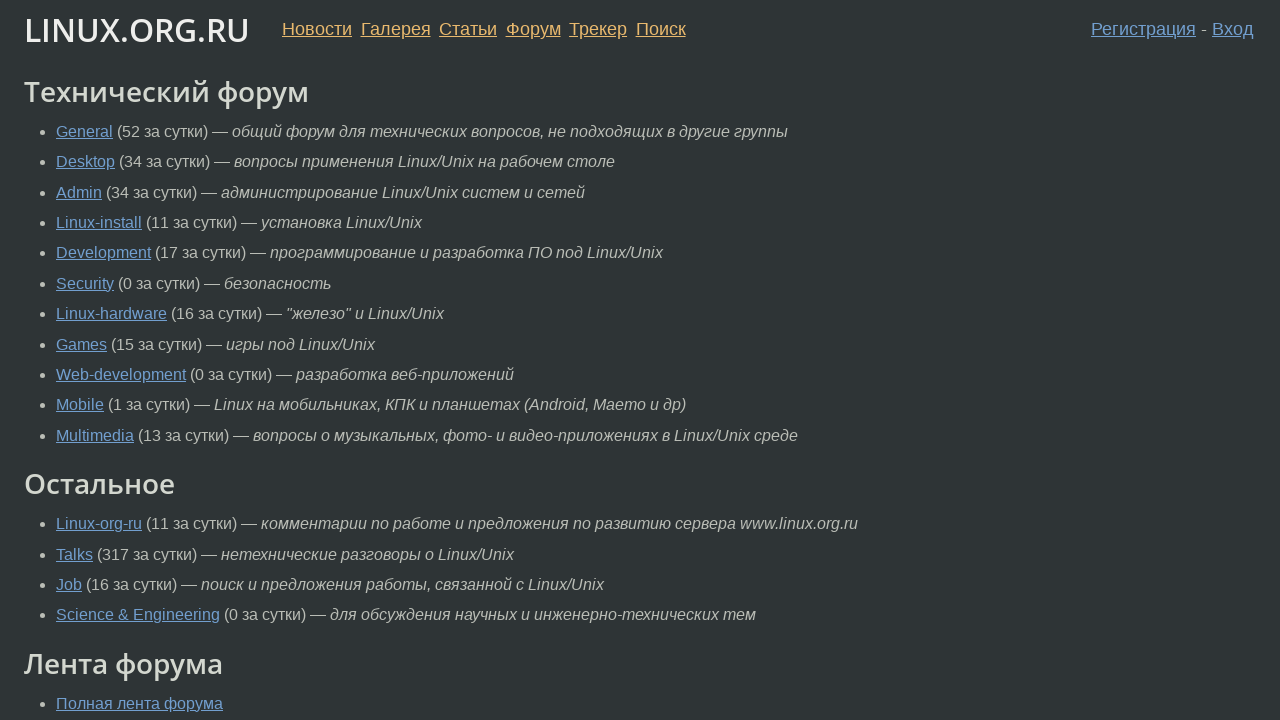